Verifies that the age field displays the correct placeholder text "Enter age"

Starting URL: https://e-commerce-client-swart.vercel.app/

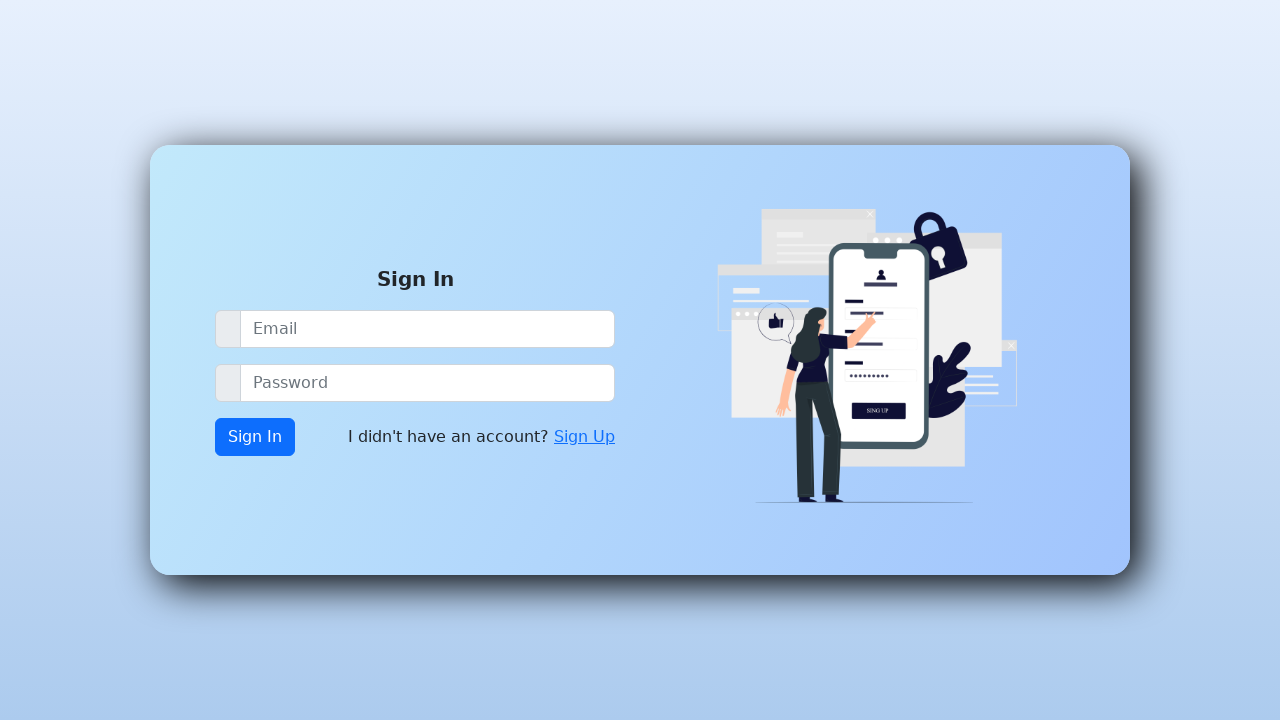

Clicked on Sign Up link at (584, 437) on xpath=//a[contains(text(),'Sign Up')]
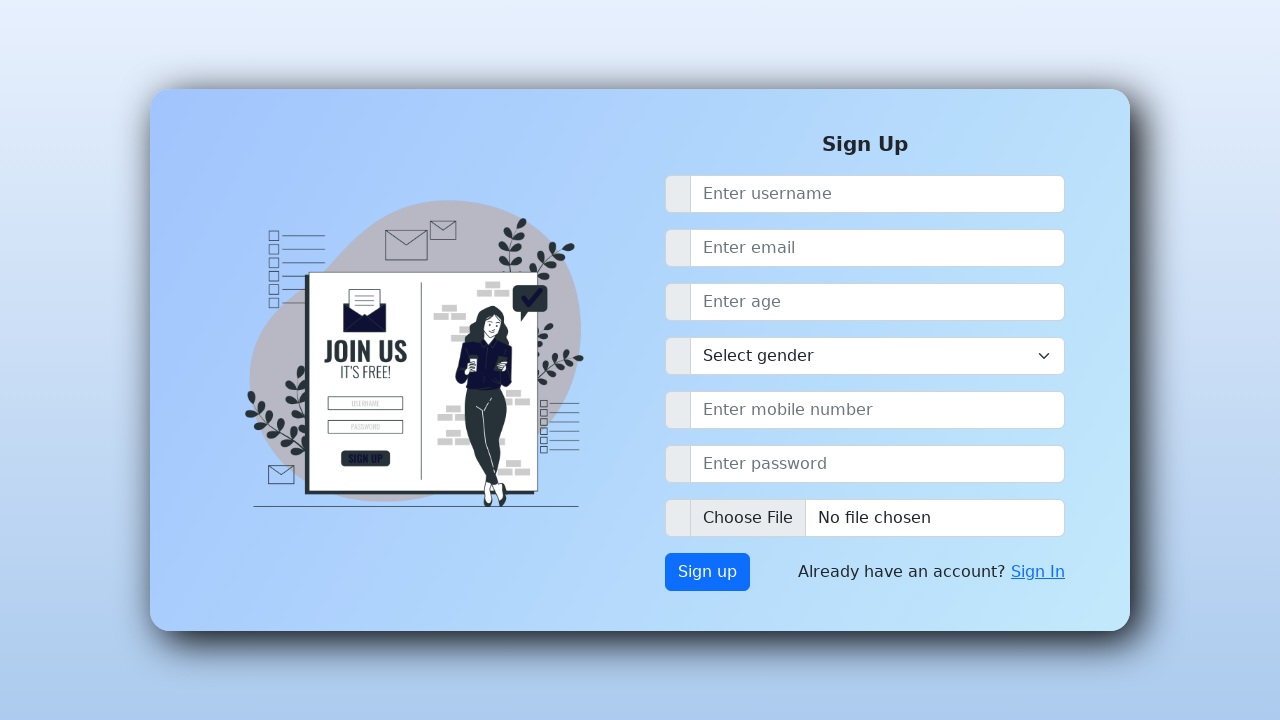

Age field form element loaded
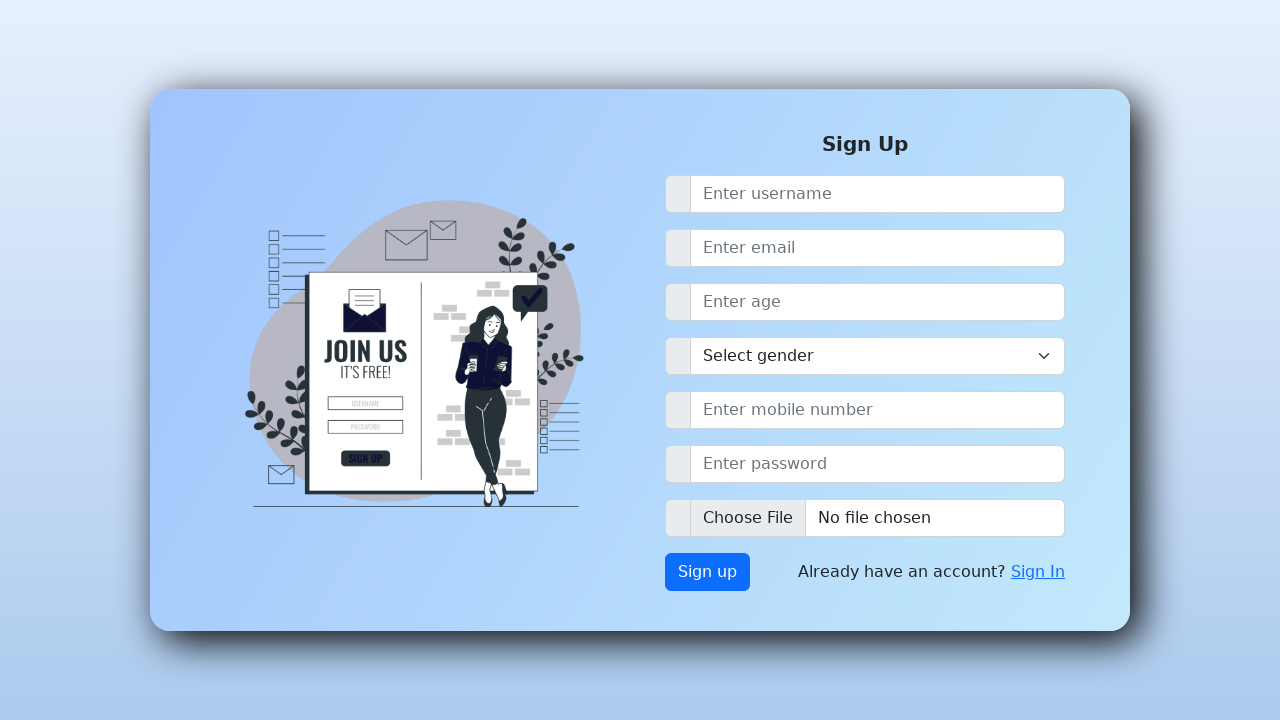

Located age field element
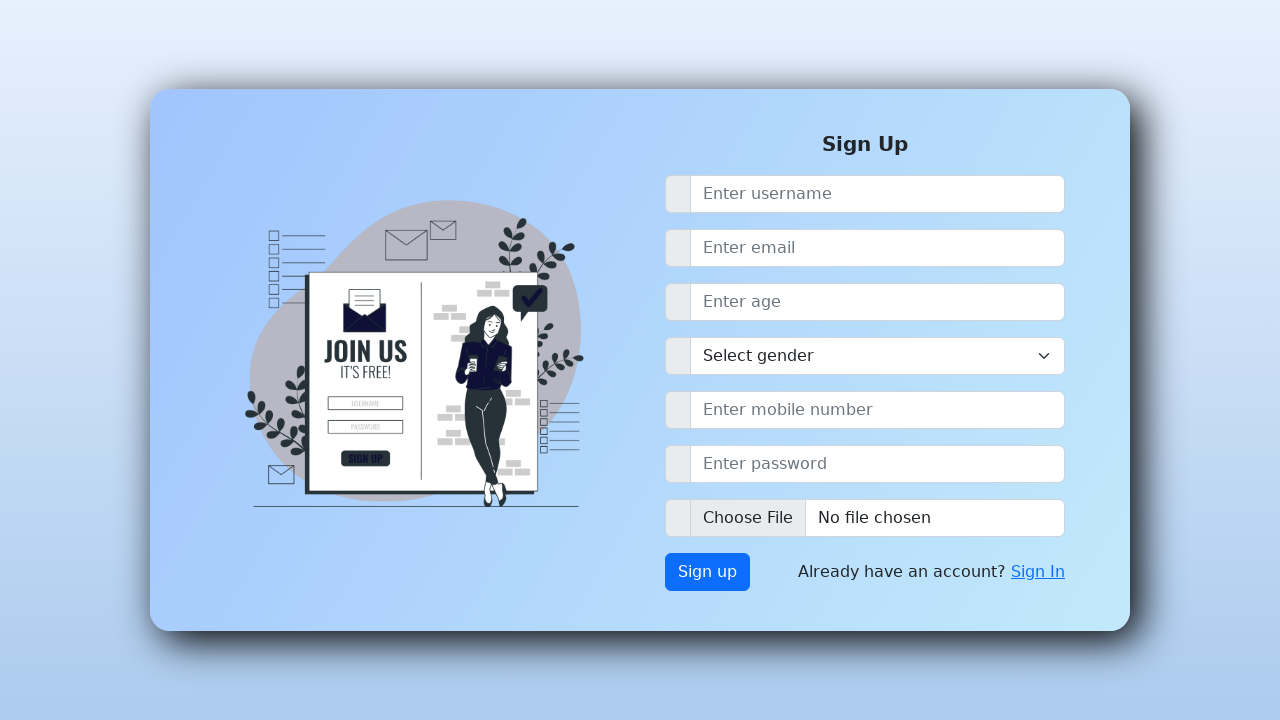

Retrieved placeholder text: 'Enter age'
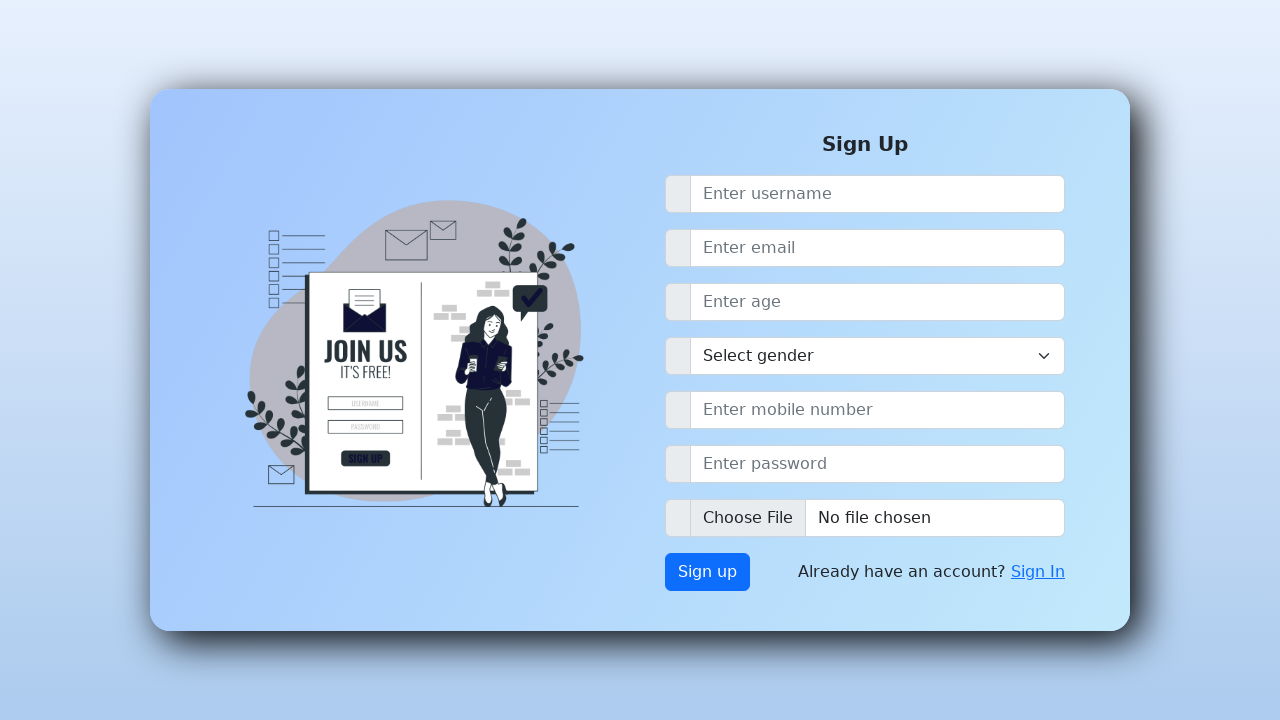

Verified age field placeholder text is 'Enter age'
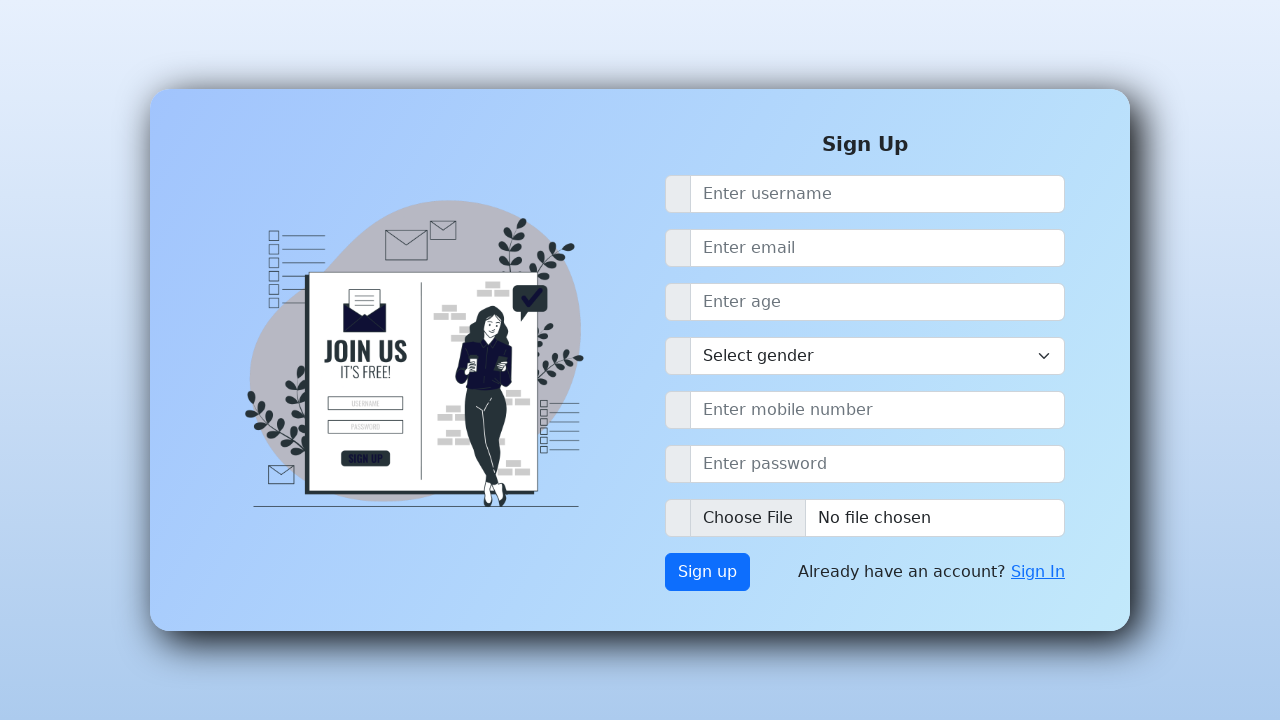

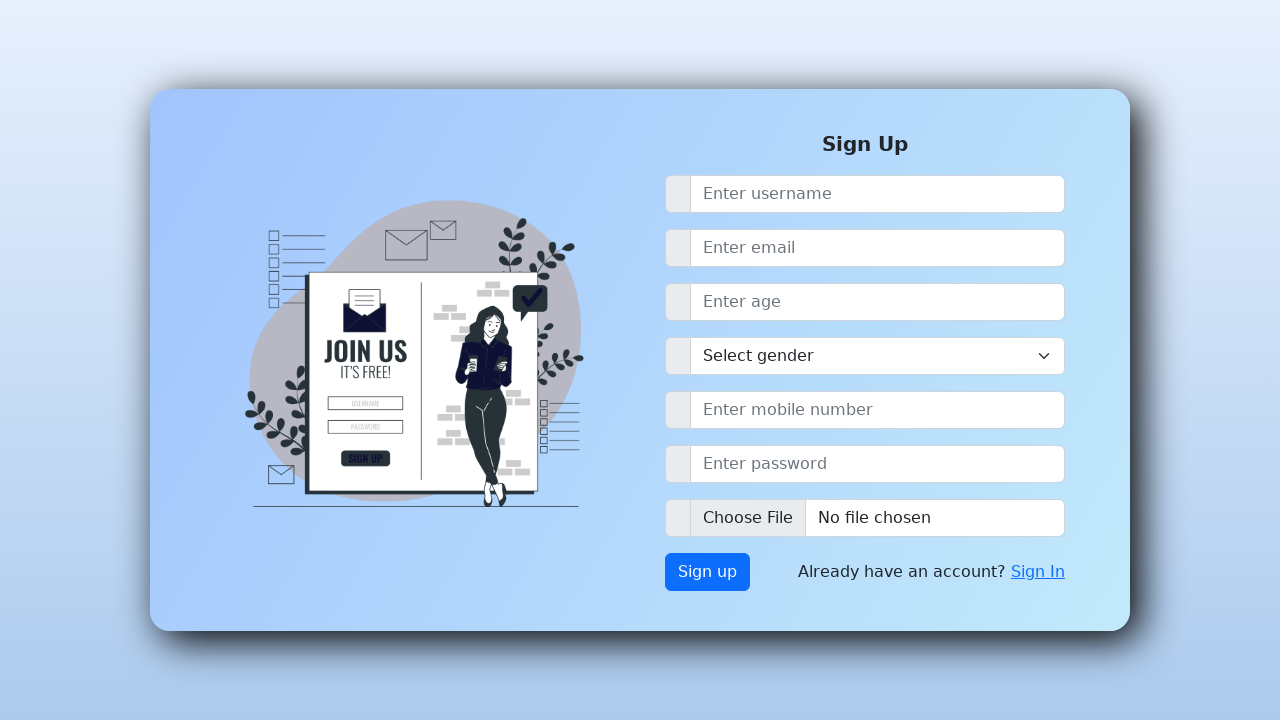